Tests table sorting functionality by comparing the manually sorted list of vegetable names with the table's built-in sort feature

Starting URL: https://rahulshettyacademy.com/seleniumPractise/#/offers

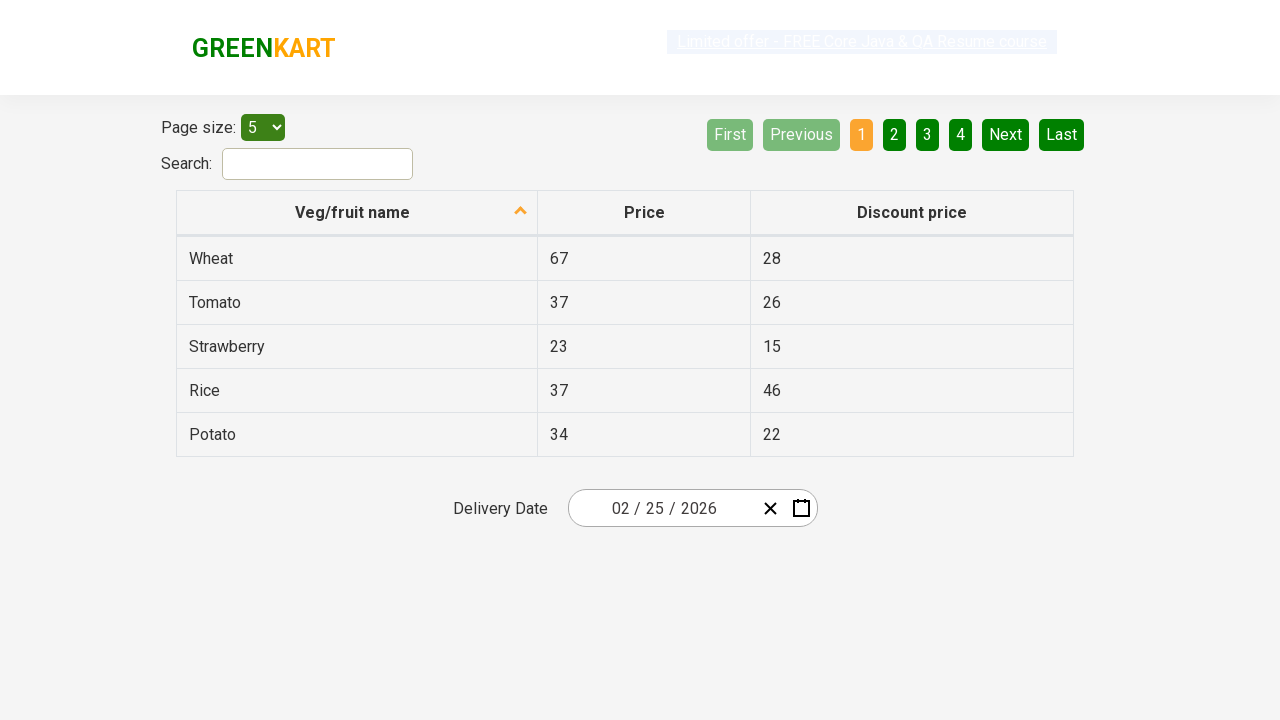

Selected 20 items per page from the page menu dropdown on #page-menu
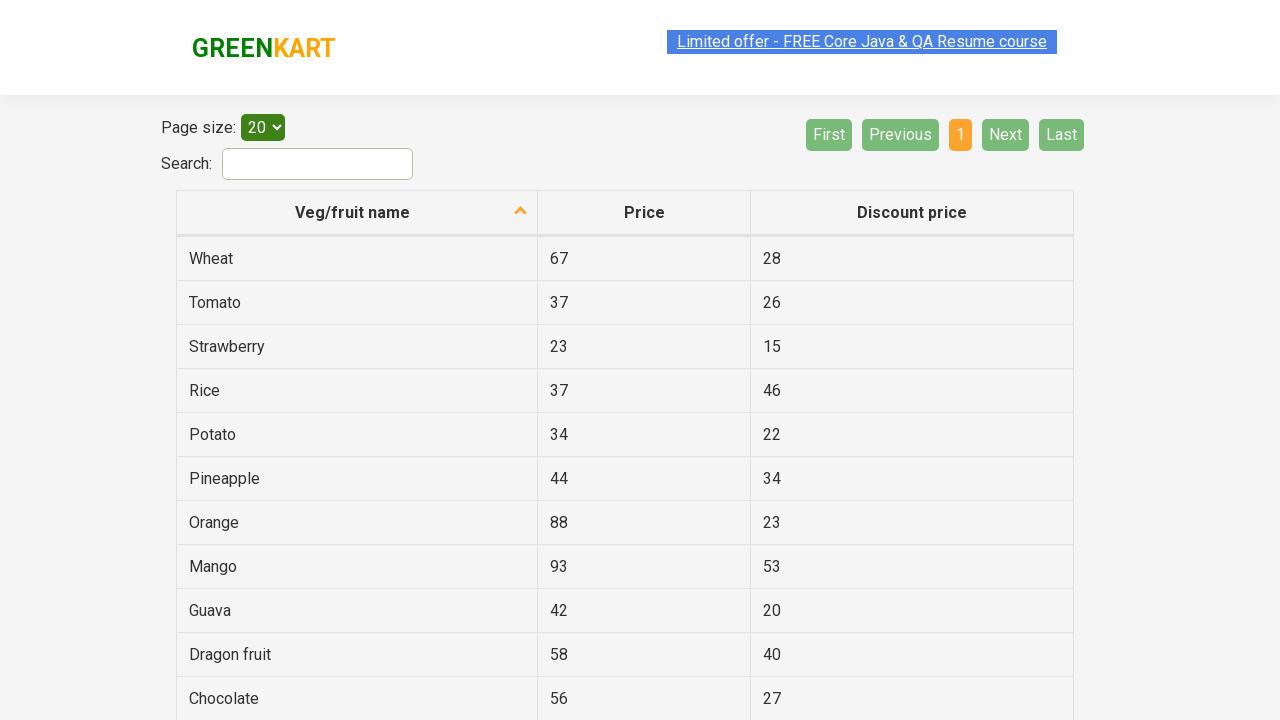

Clicked the fruit name column header to sort the table at (357, 213) on th[aria-label*='fruit name']
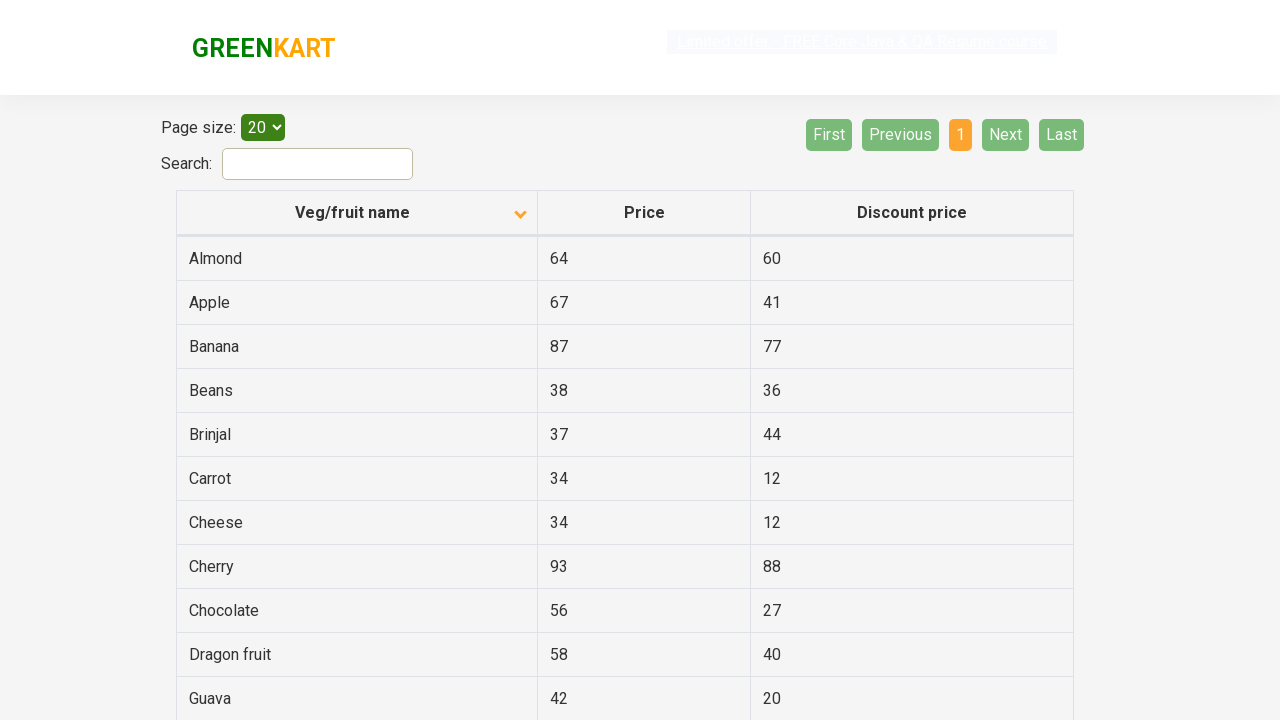

Waited for sorted table rows to load
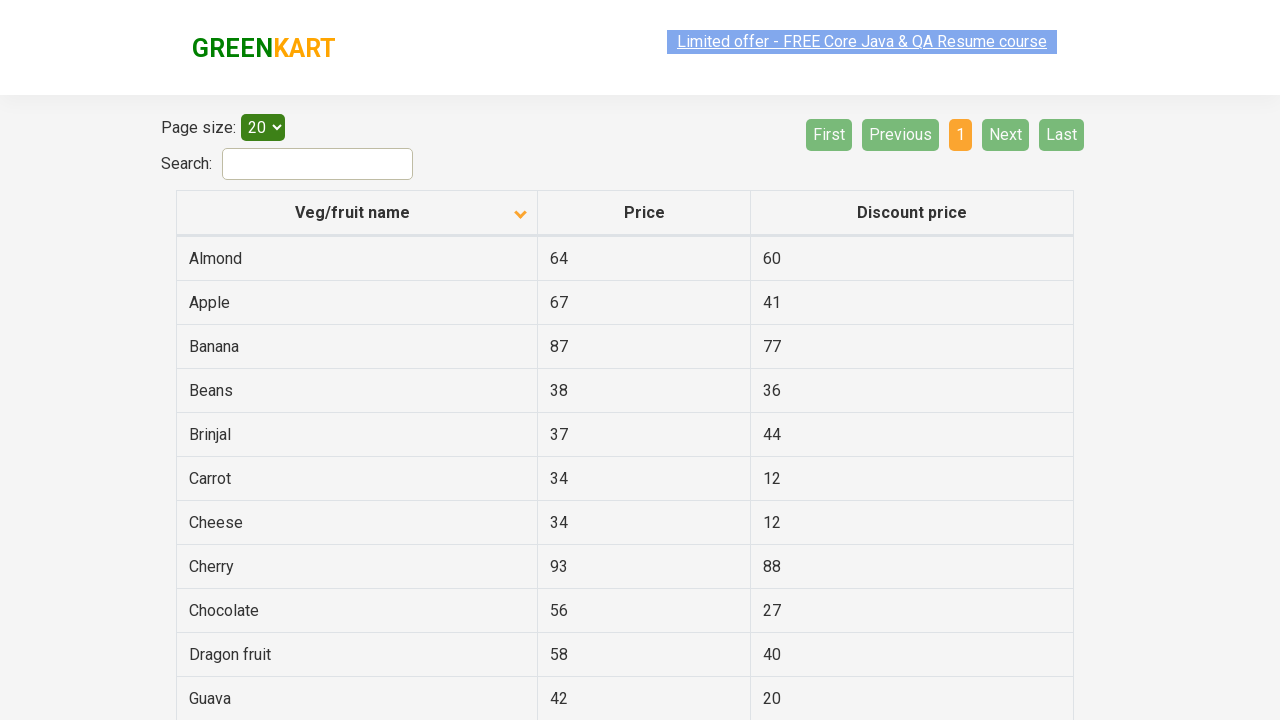

Retrieved all sorted vegetable name elements from the first column
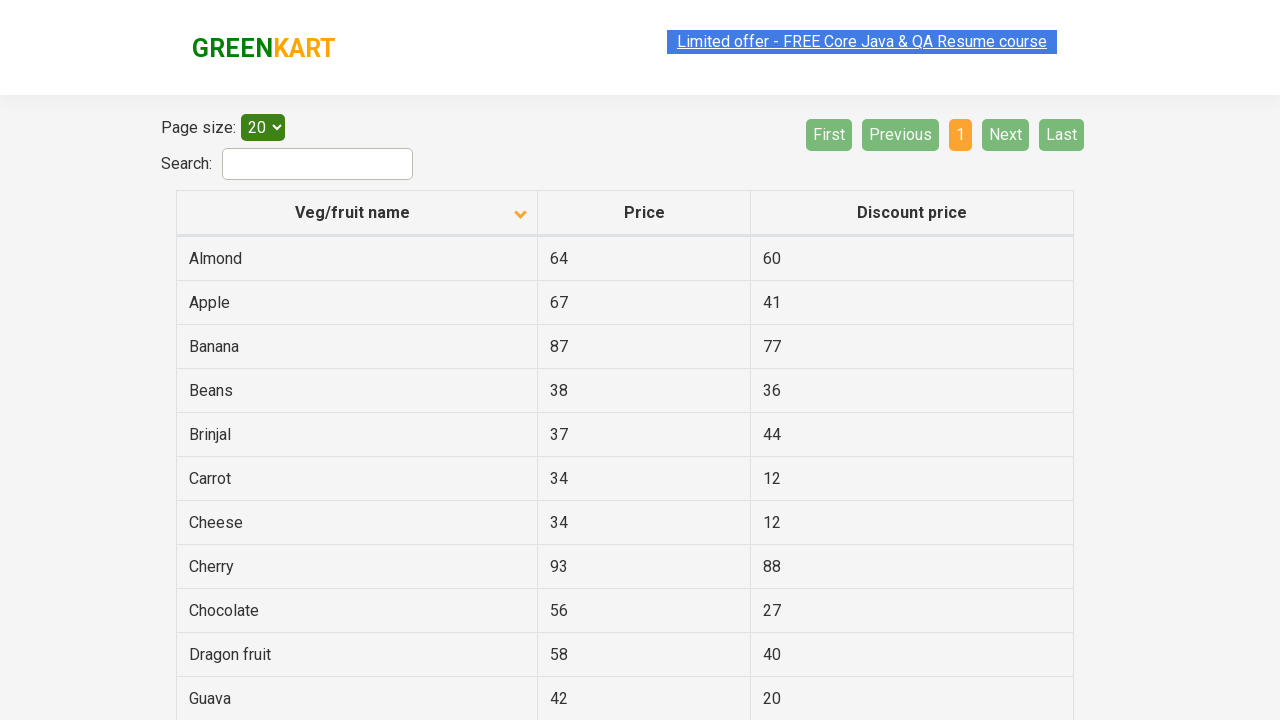

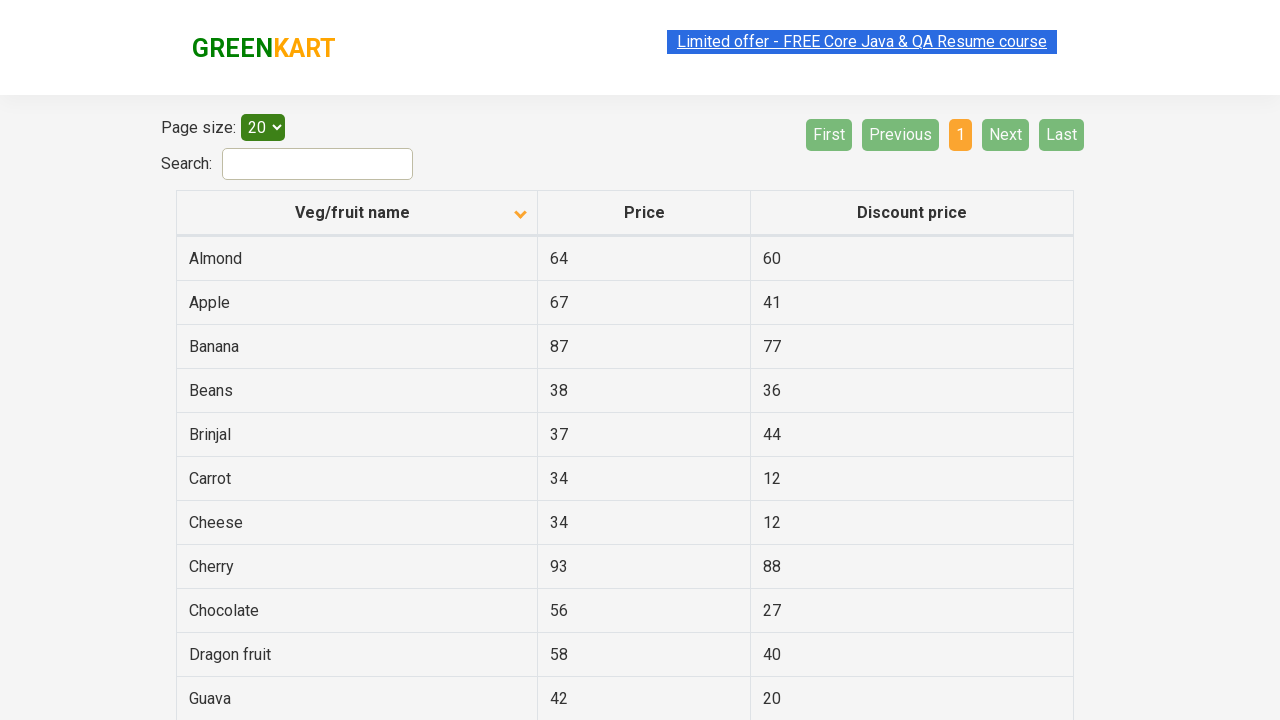